Tests search functionality on Rathergood website by searching for 'Agamemnon' and clicking on the result

Starting URL: https://rathergood.com/

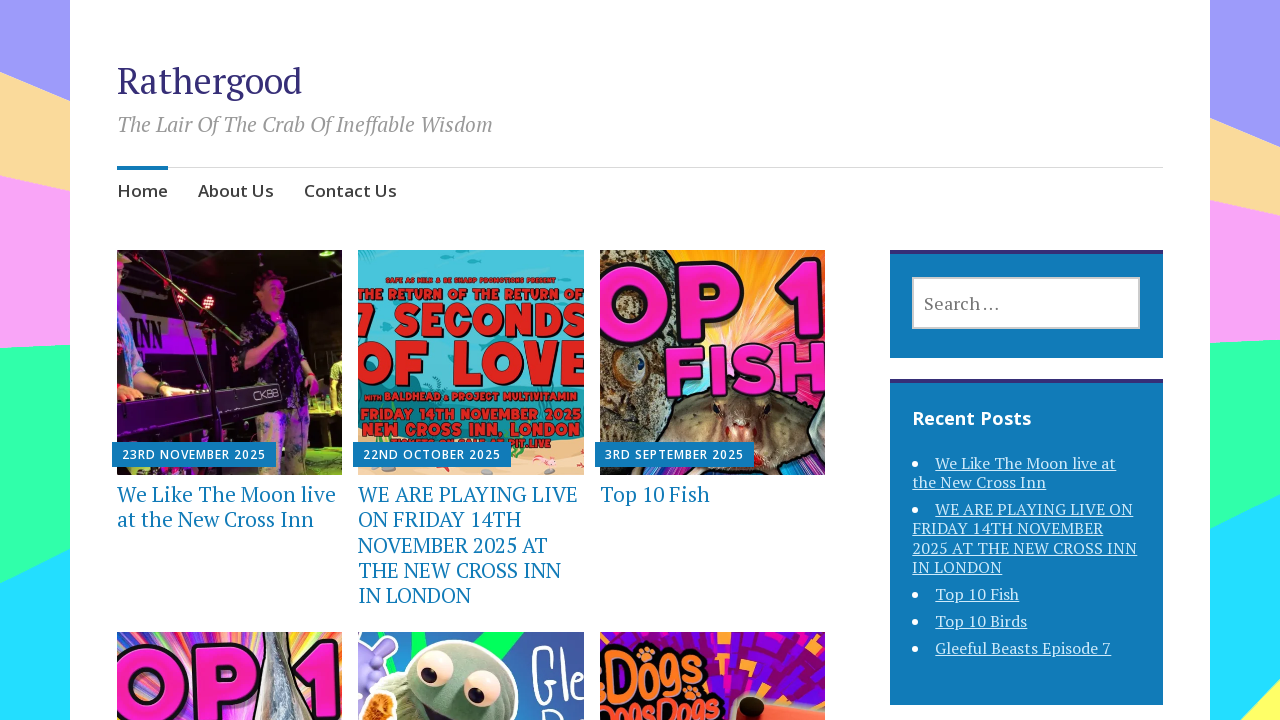

Verified initial page title is correct
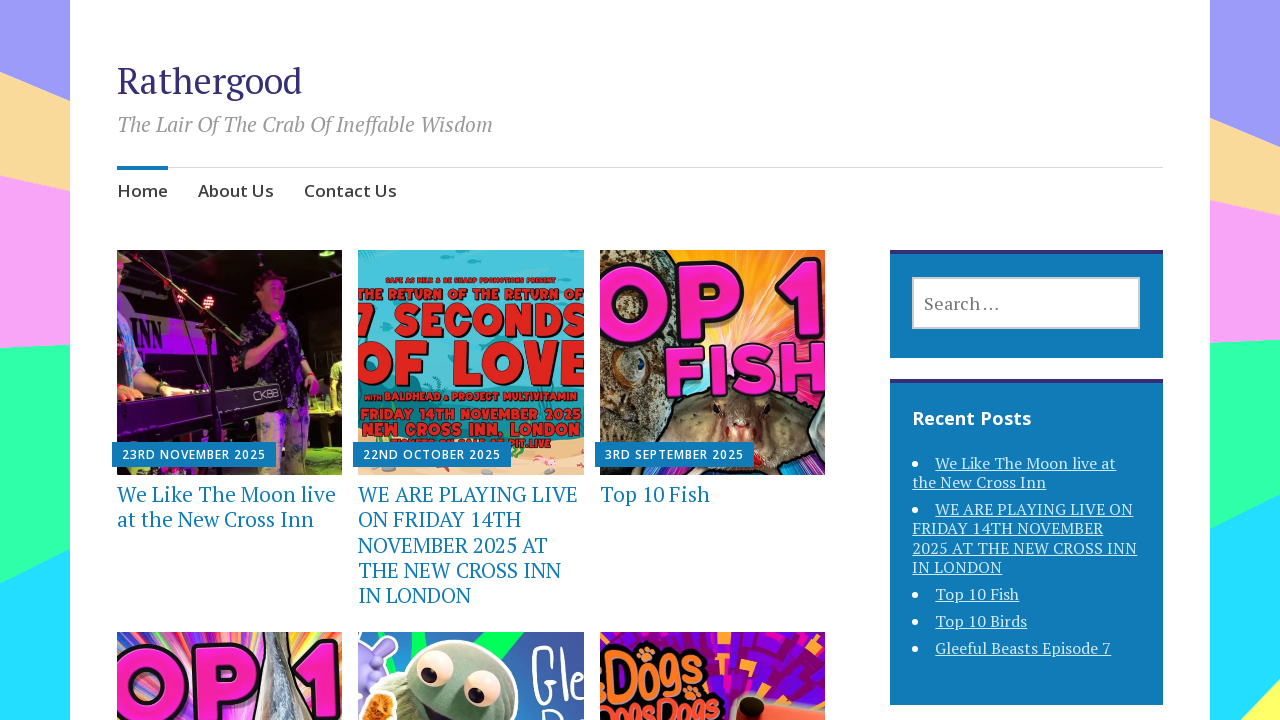

Filled search field with 'Agamemnon' on input.search-field
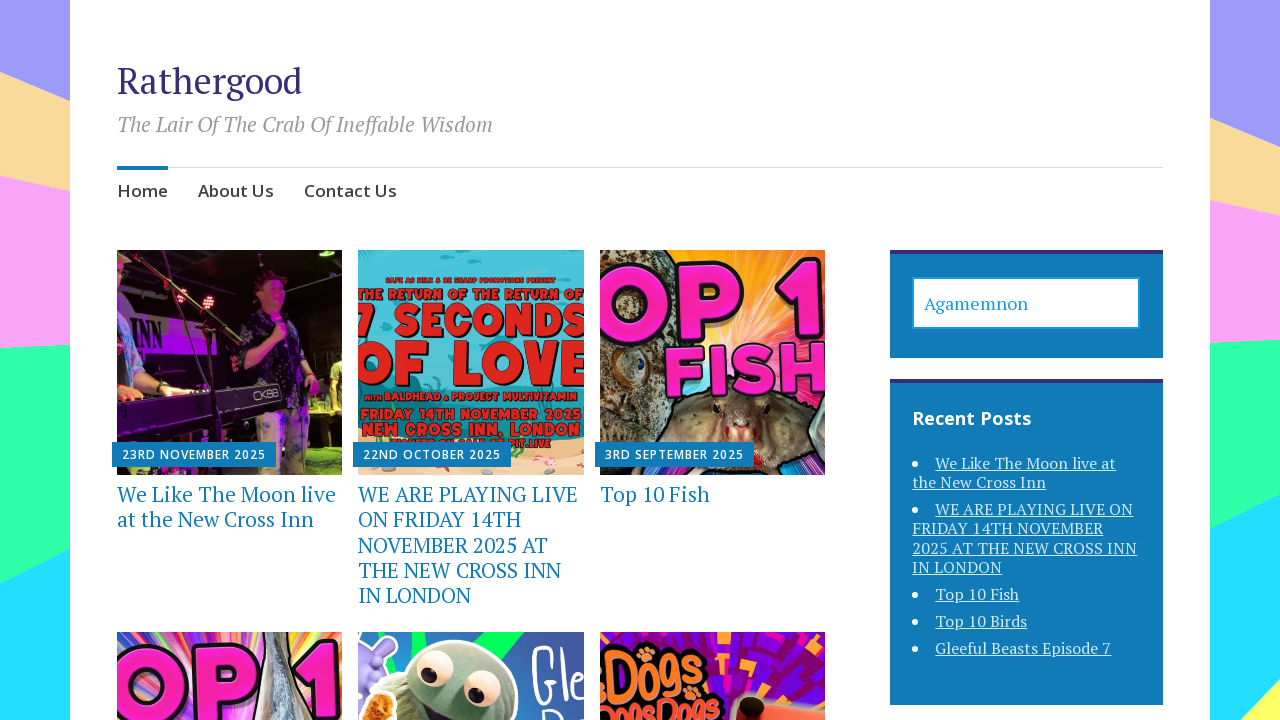

Pressed Enter to submit search query on input.search-field
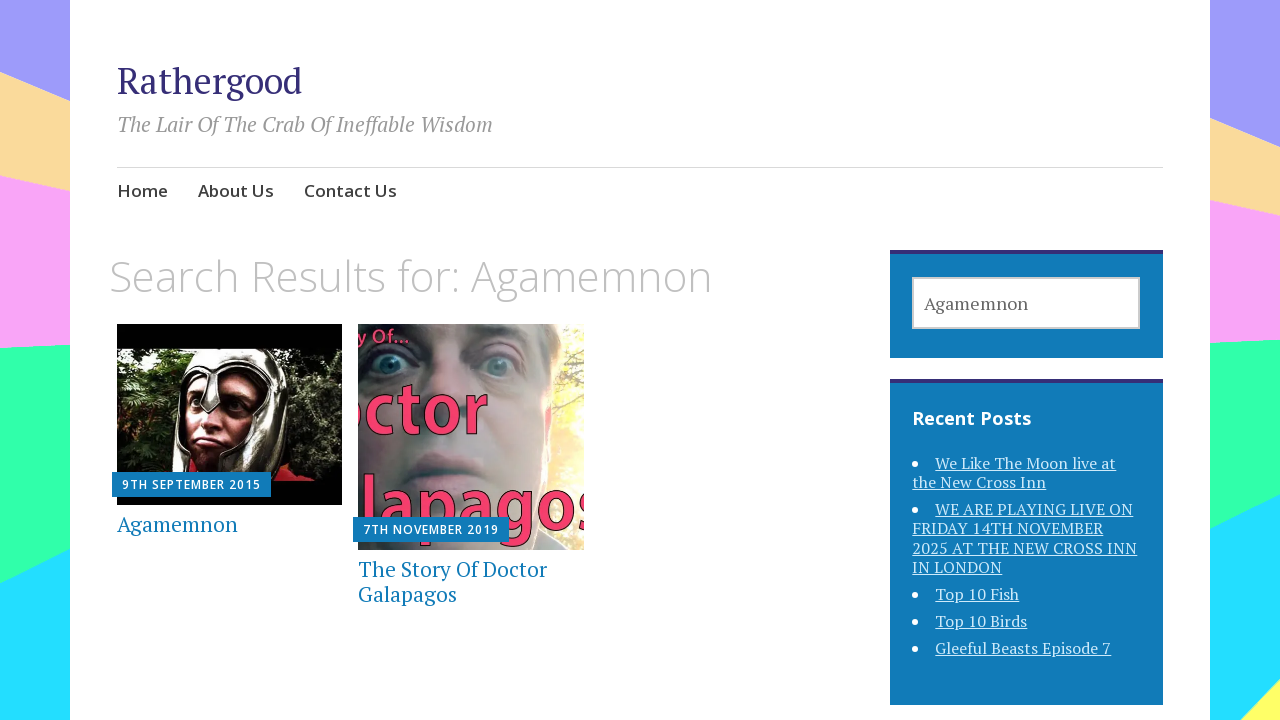

Clicked on the Agamemnon search result link at (230, 414) on xpath=//a[@href='https://rathergood.com/2015/09/09/agamemnon/']
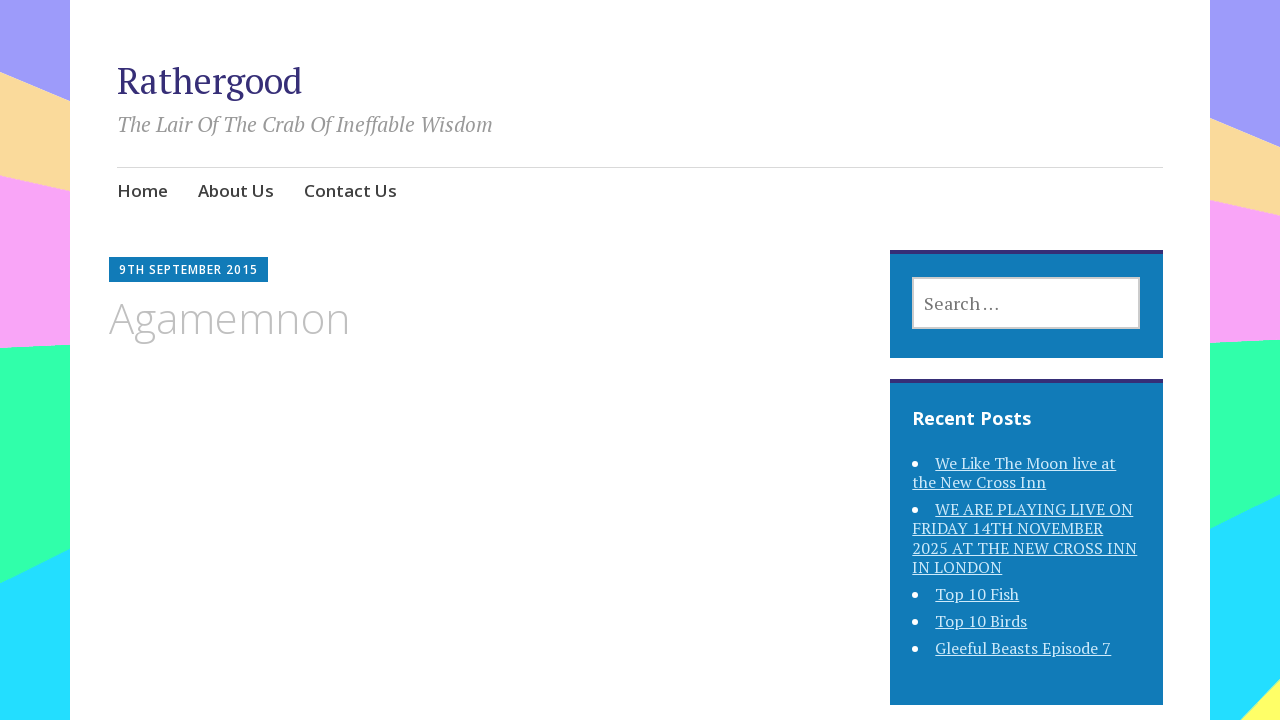

Verified page title changed to 'Agamemnon – Rathergood'
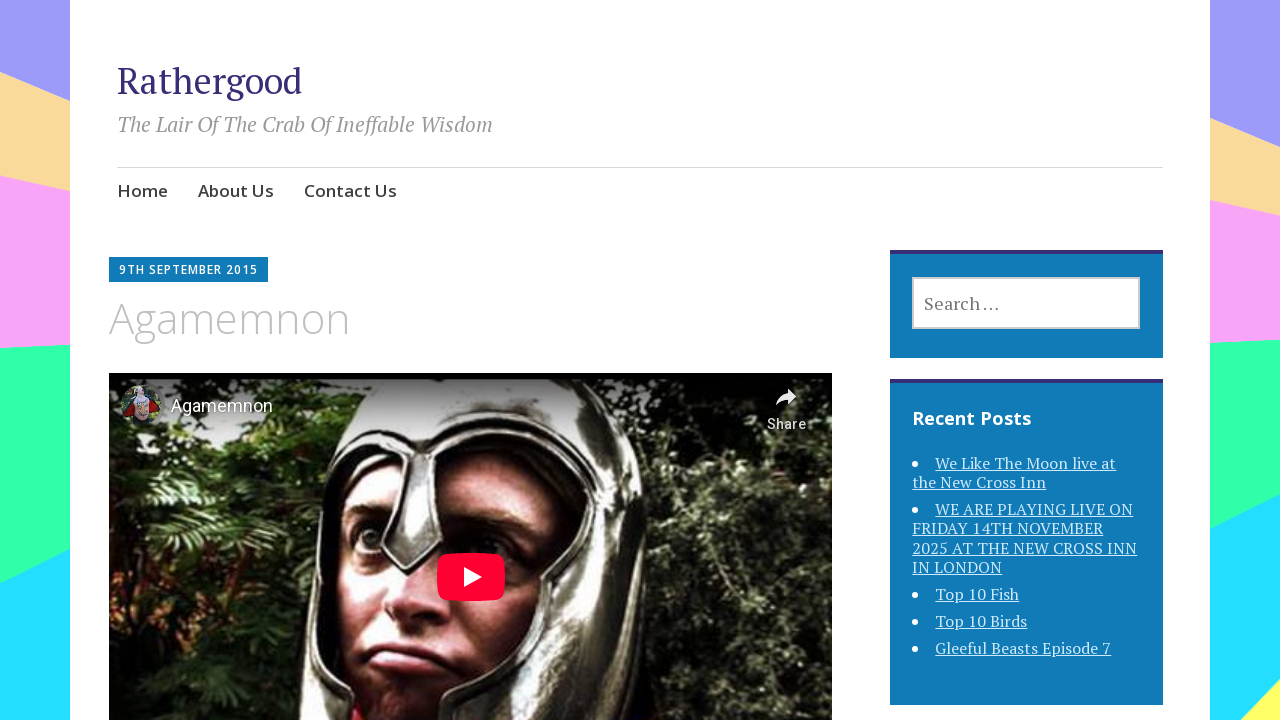

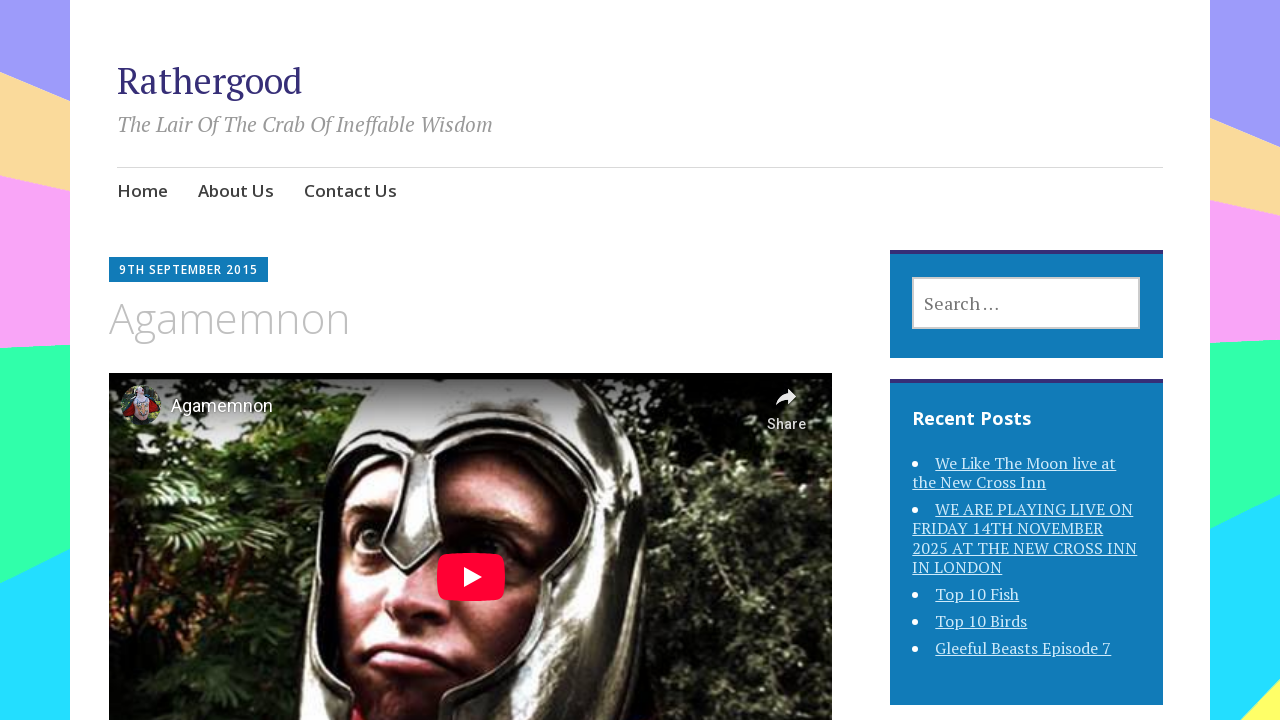